Tests drag and drop functionality on jQuery UI demo page by switching to an iframe, dragging an element, then switching back to click a documentation link

Starting URL: https://jqueryui.com/draggable/

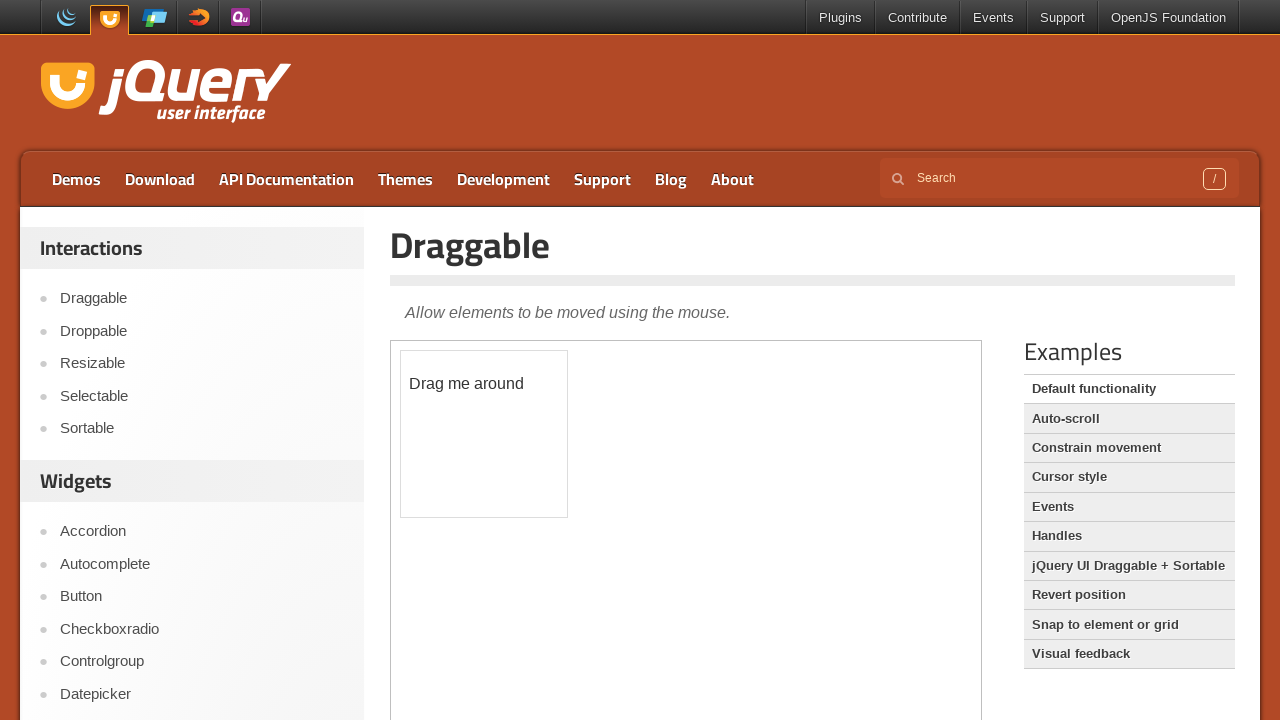

Located the demo iframe
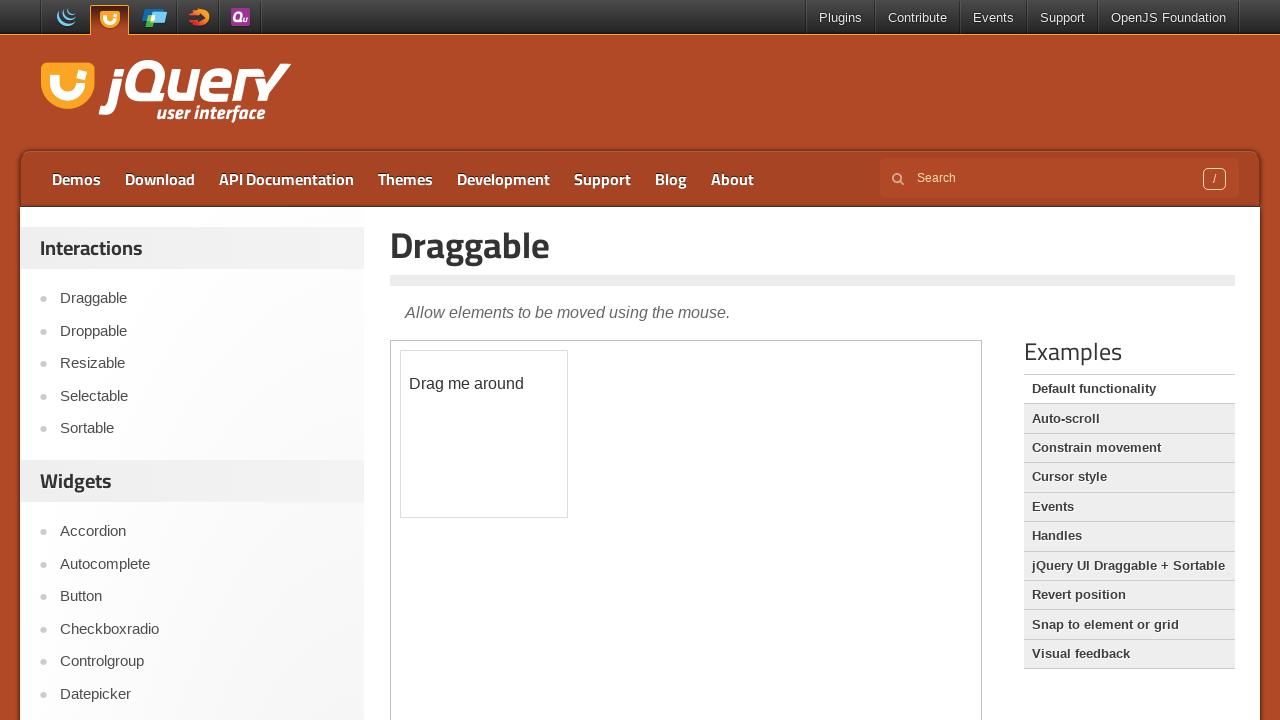

Located the draggable element in iframe
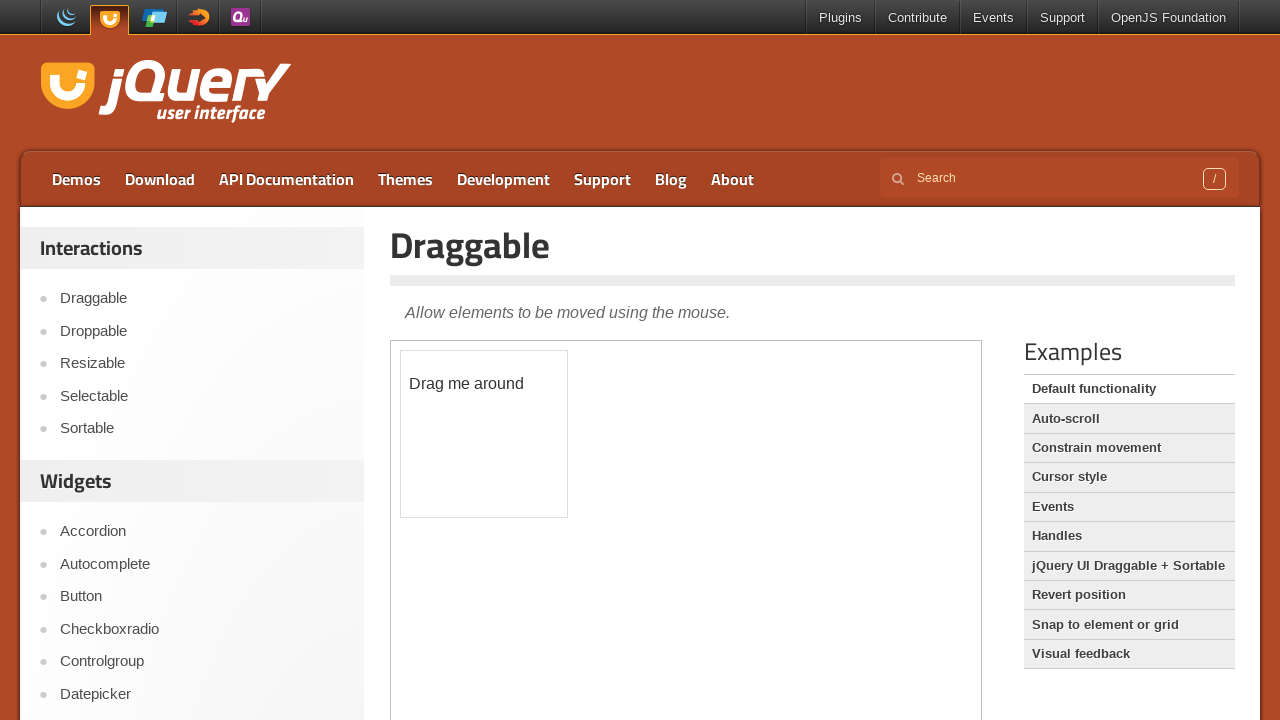

Dragged the element 50px in both x and y directions at (451, 401)
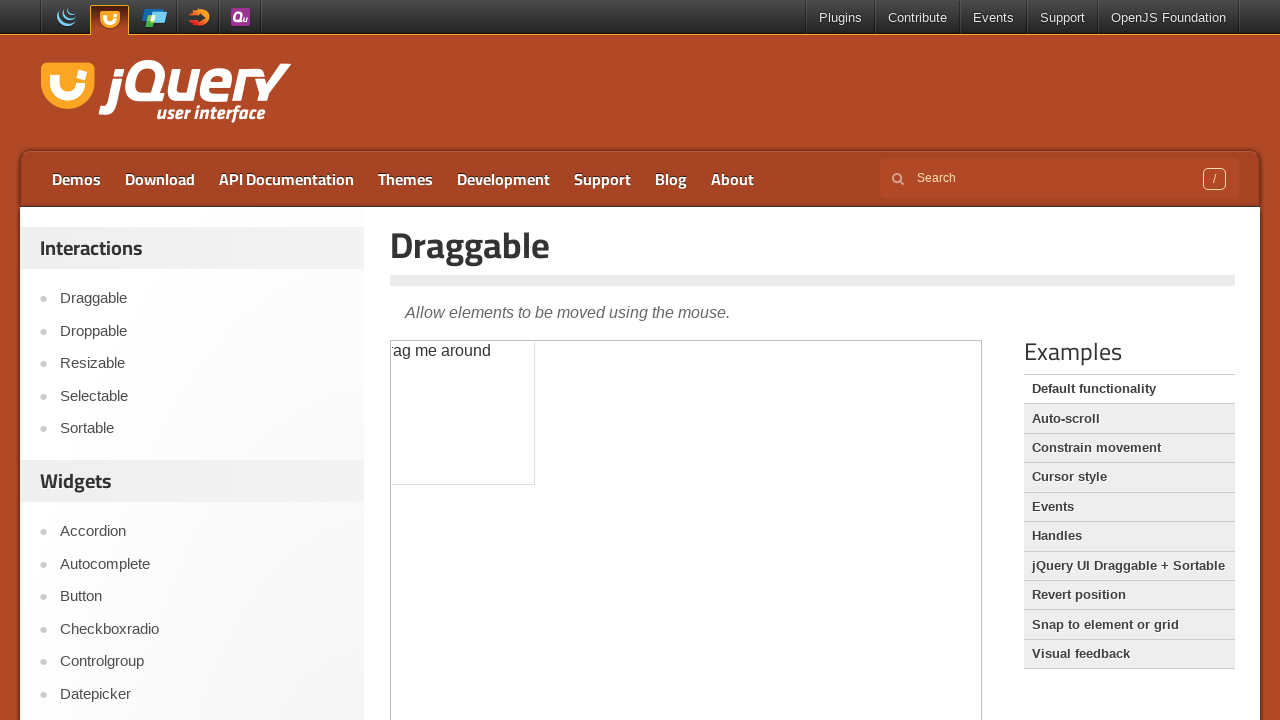

Switched back to default content and clicked API documentation link at (286, 179) on text=API documentation
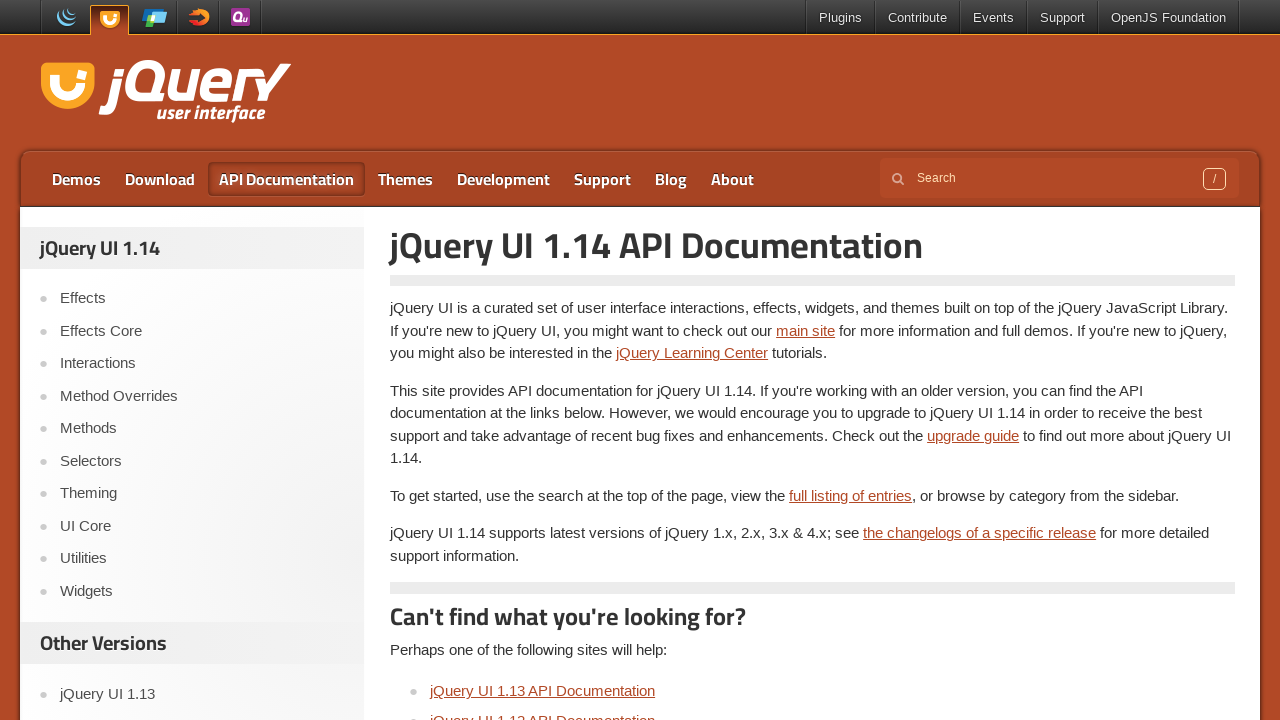

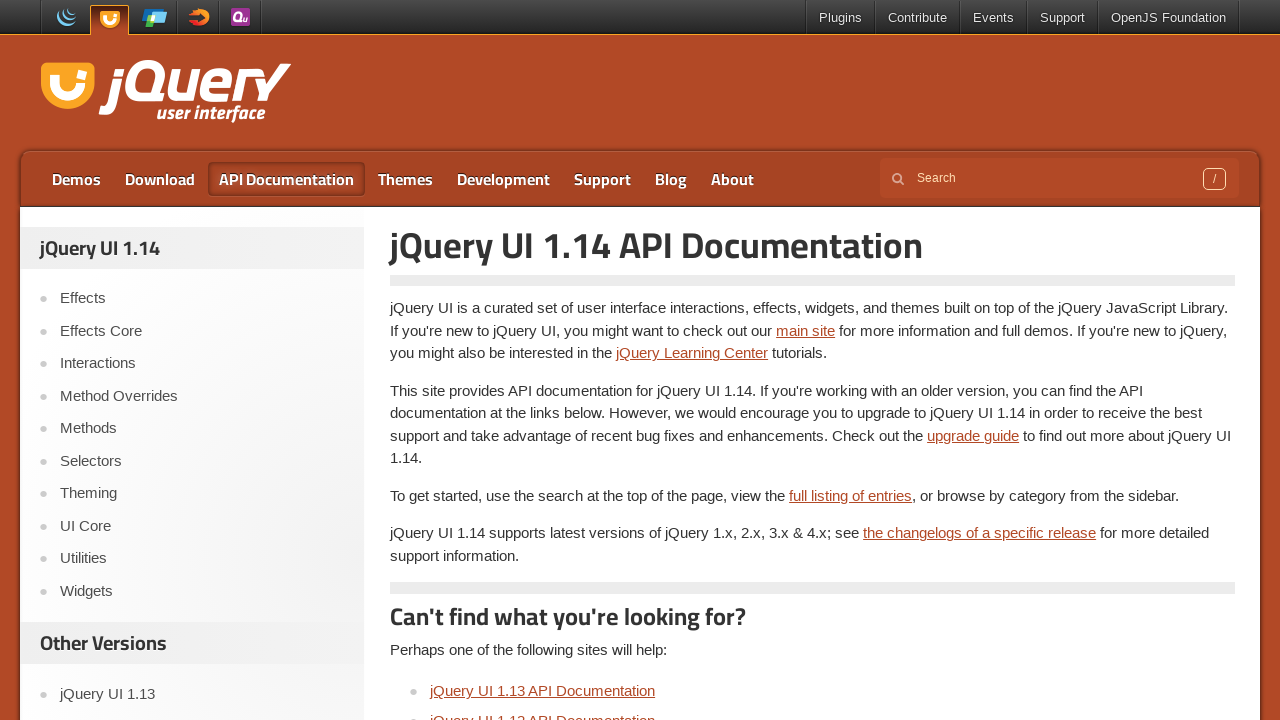